Tests shopping cart functionality by adding specific vegetables to cart, removing one item, proceeding to checkout, and applying a promo code

Starting URL: https://rahulshettyacademy.com/seleniumPractise/

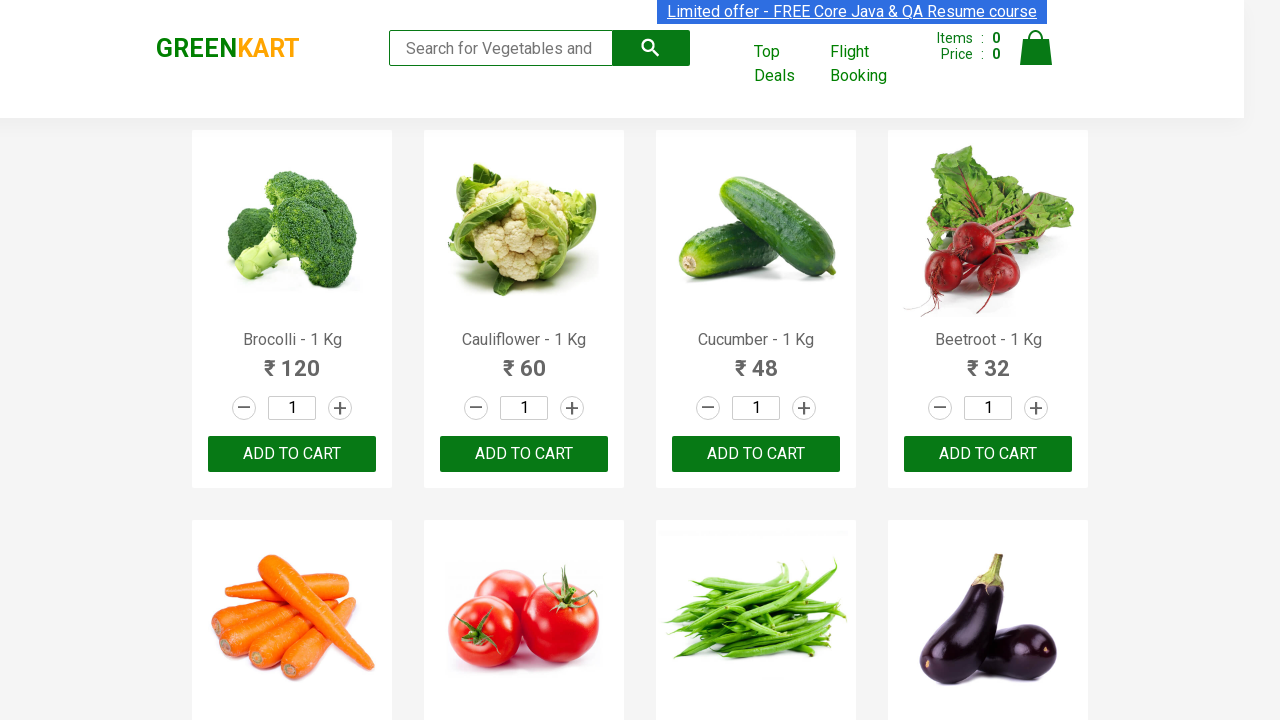

Waited for products to load on the page
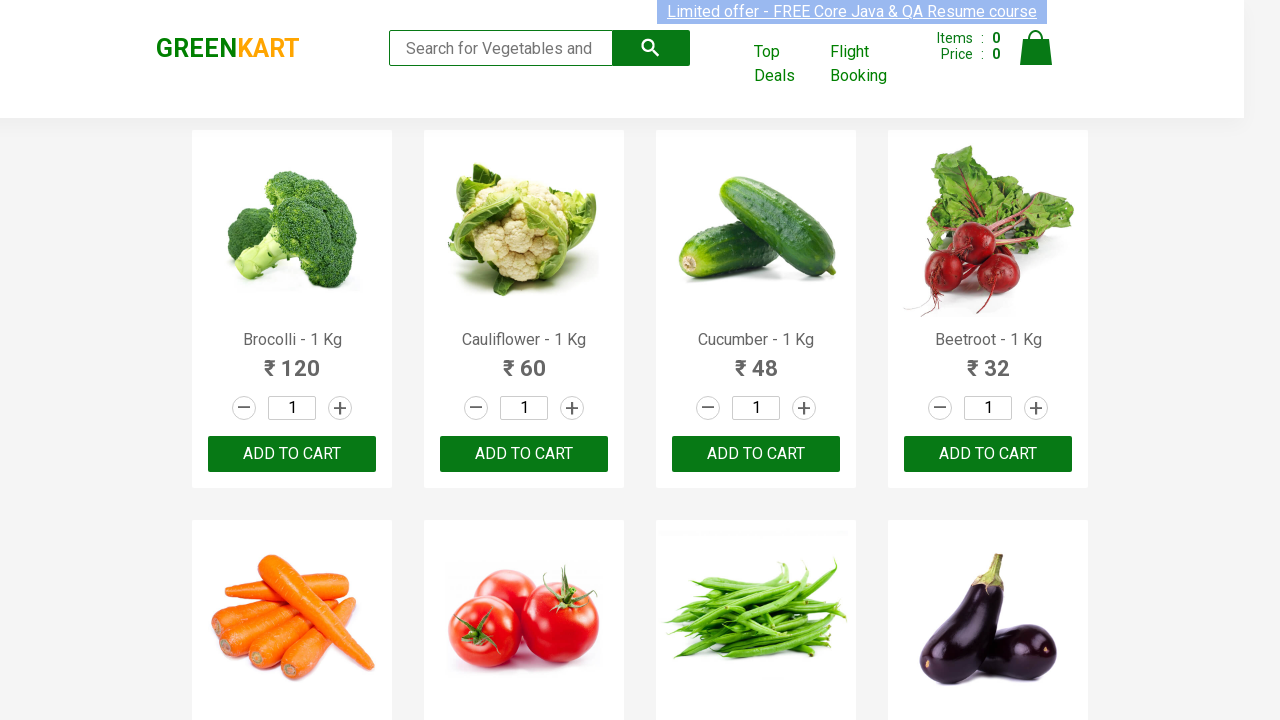

Retrieved all product elements from the page
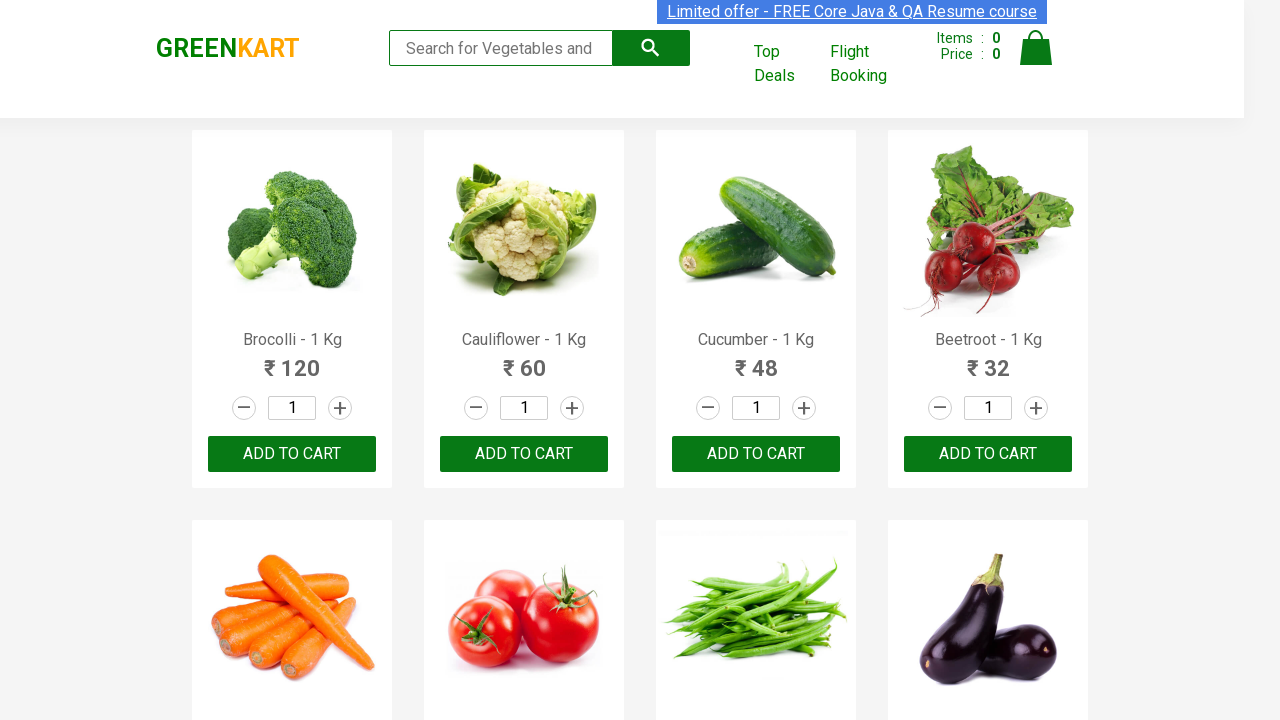

Added 'Brocolli' to cart at (292, 454) on xpath=//div[@class='product-action']/button >> nth=0
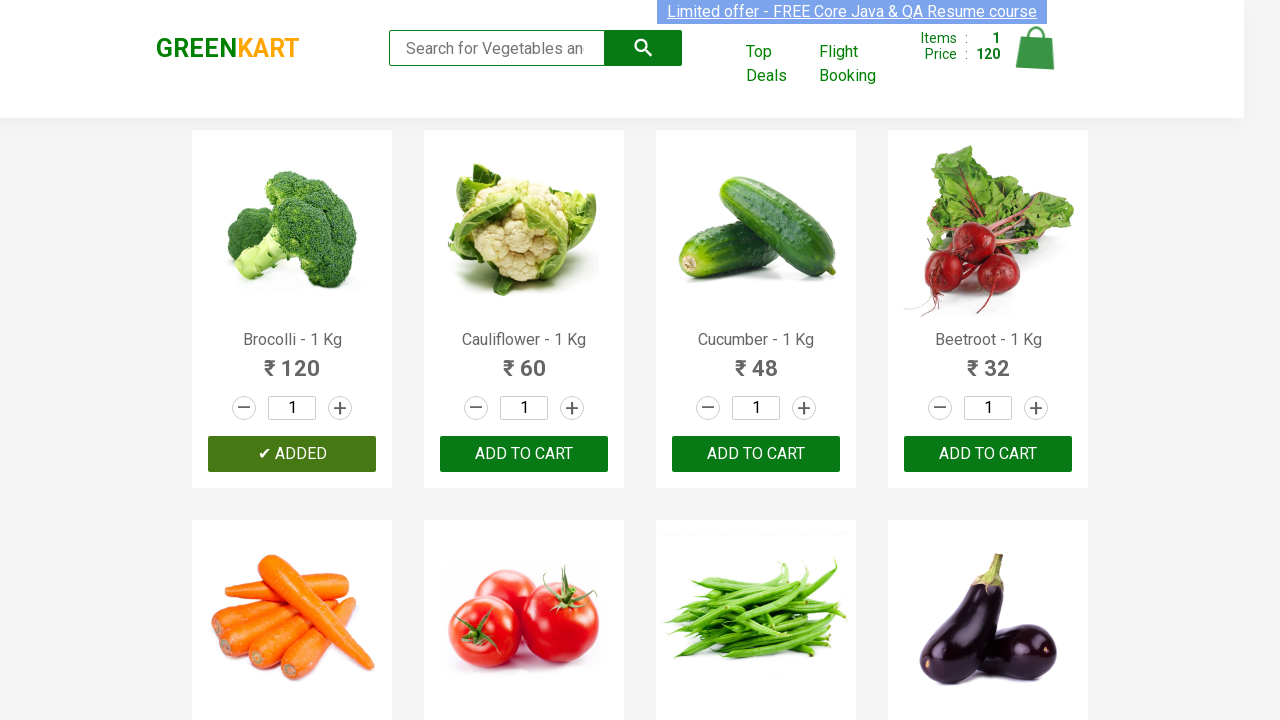

Added 'Cucumber' to cart at (756, 454) on xpath=//div[@class='product-action']/button >> nth=2
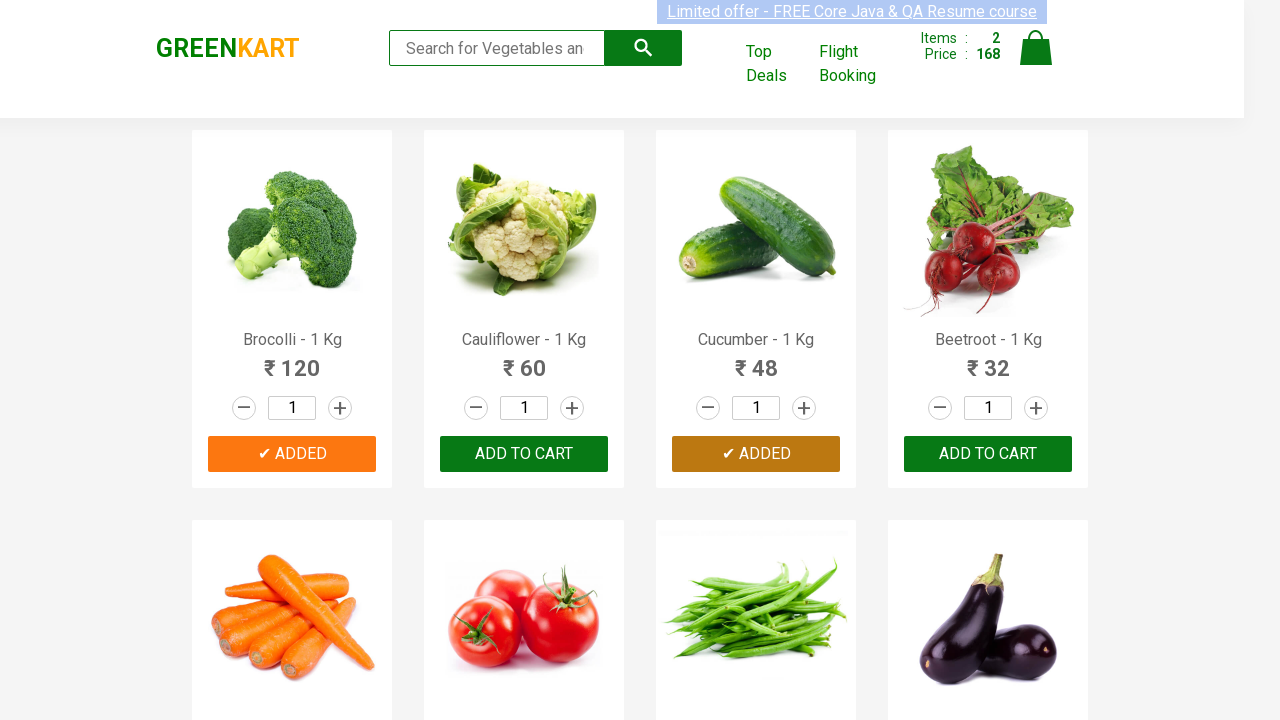

Added 'Beetroot' to cart at (988, 454) on xpath=//div[@class='product-action']/button >> nth=3
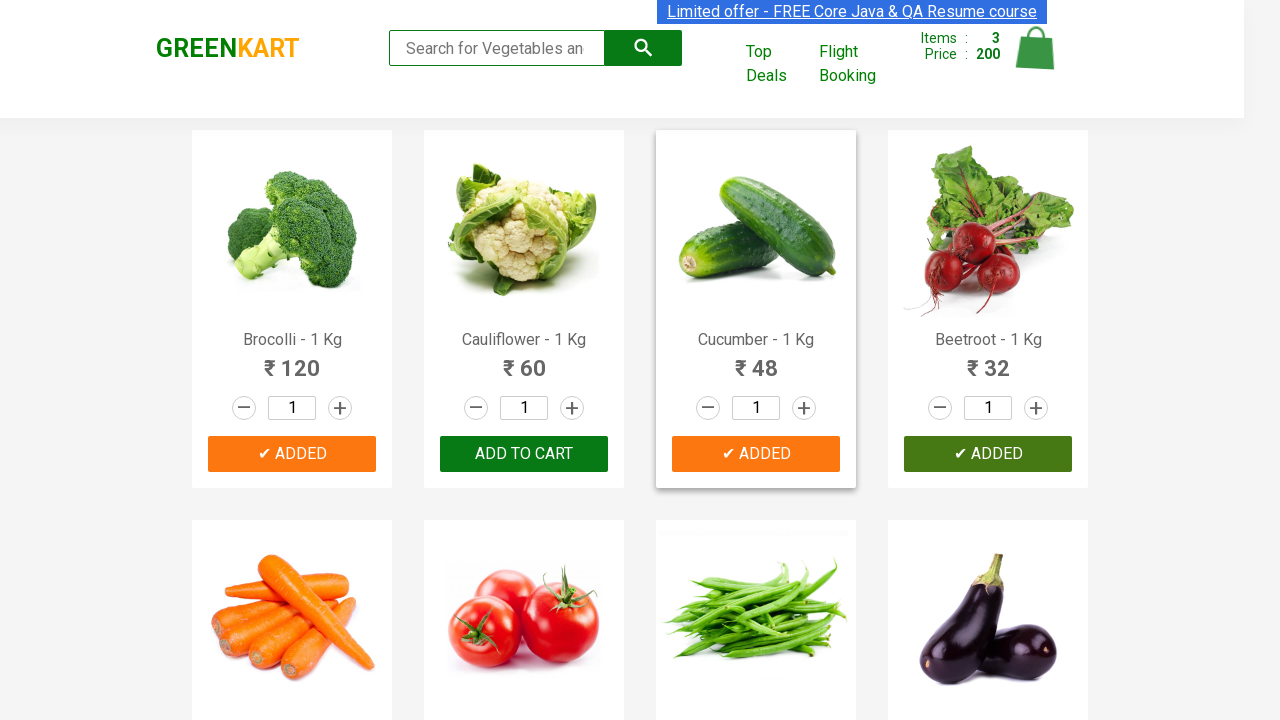

Clicked on cart icon to view shopping cart at (1036, 59) on xpath=//*[@class='cart-icon']
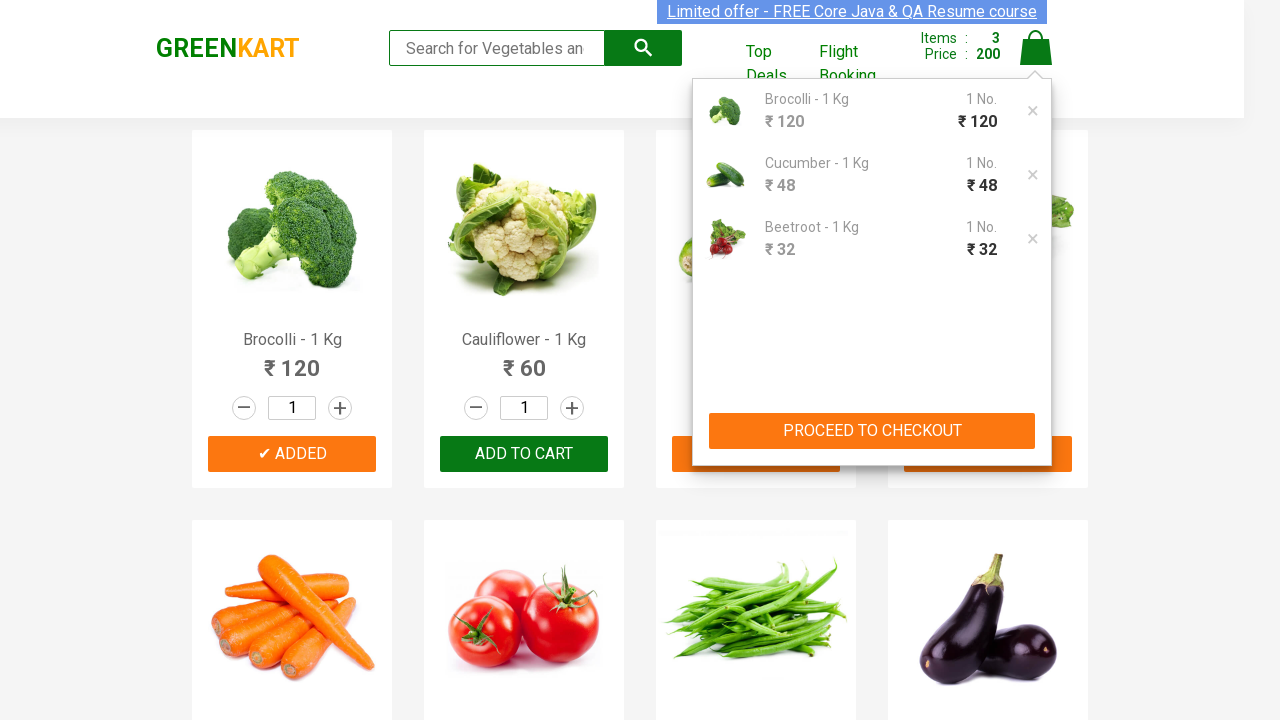

Waited for cart items to load and display
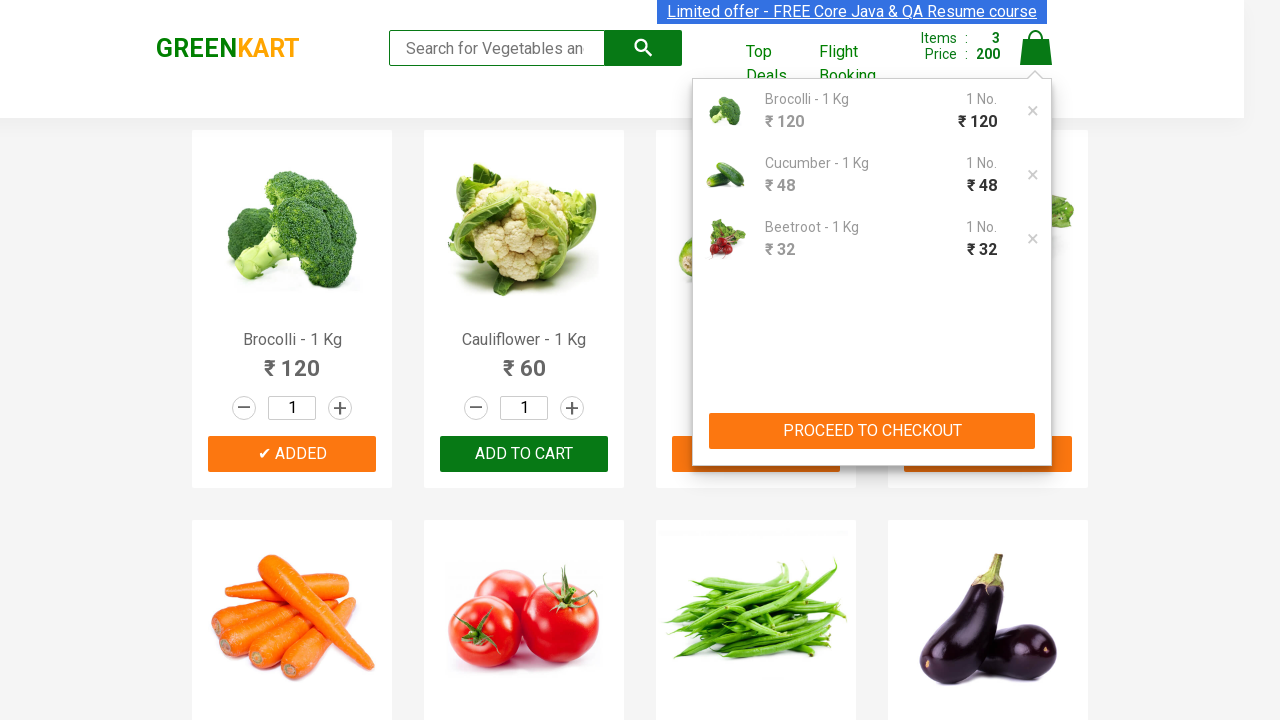

Removed first item from shopping cart at (1033, 111) on xpath=//*[@class='cart-items'] //li[@class='cart-item'] //*[@class='product-remo
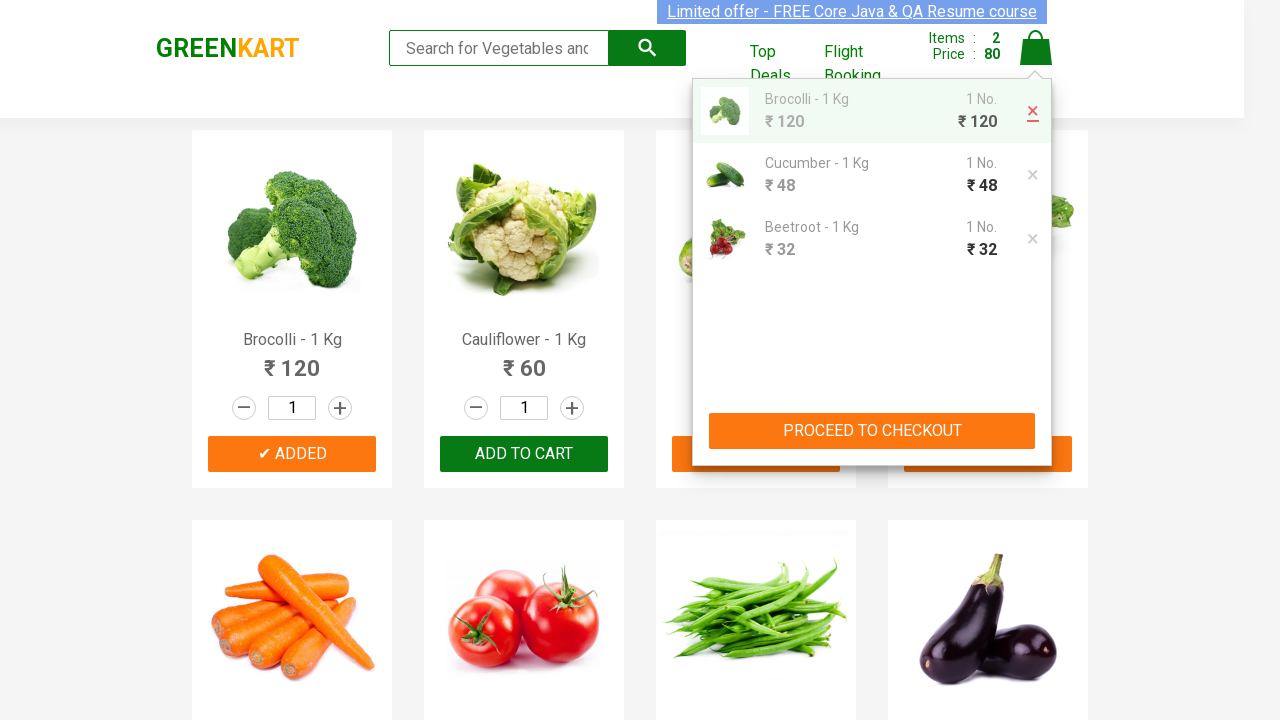

Clicked 'PROCEED TO CHECKOUT' button at (872, 431) on xpath=//button[text() = 'PROCEED TO CHECKOUT']
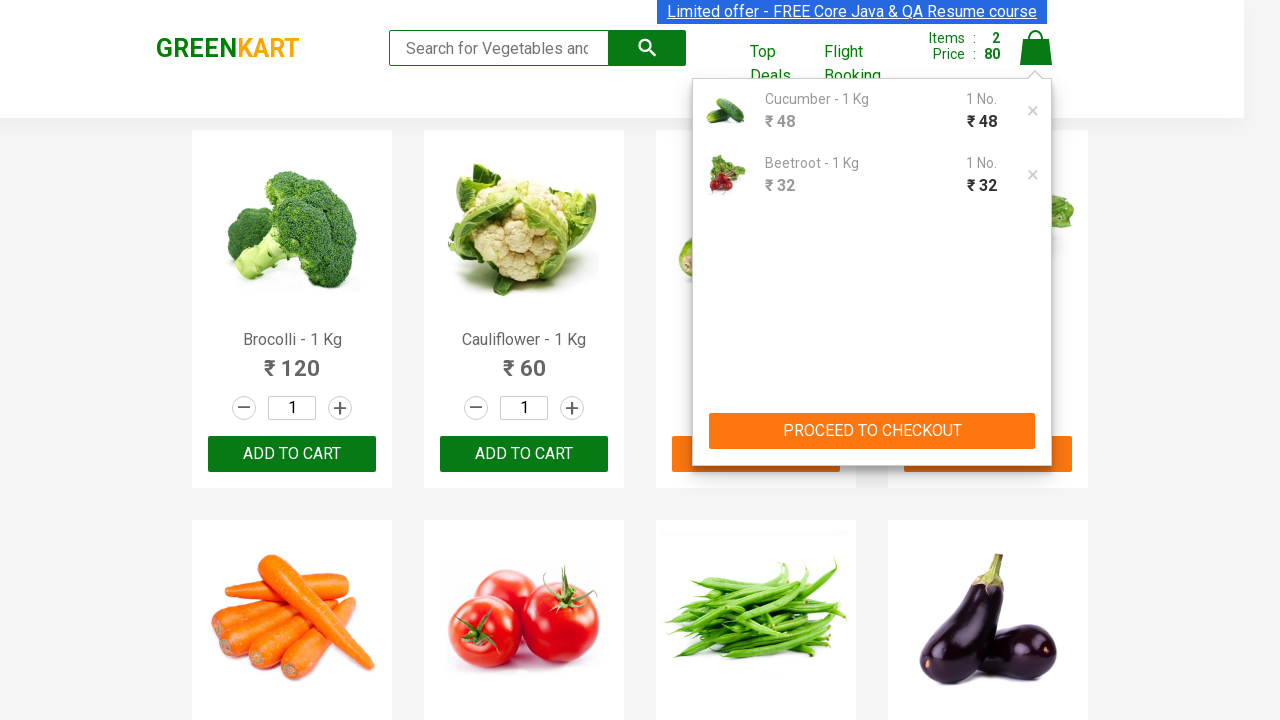

Entered promo code 'rahulshetty' on //*[@class='promoCode']
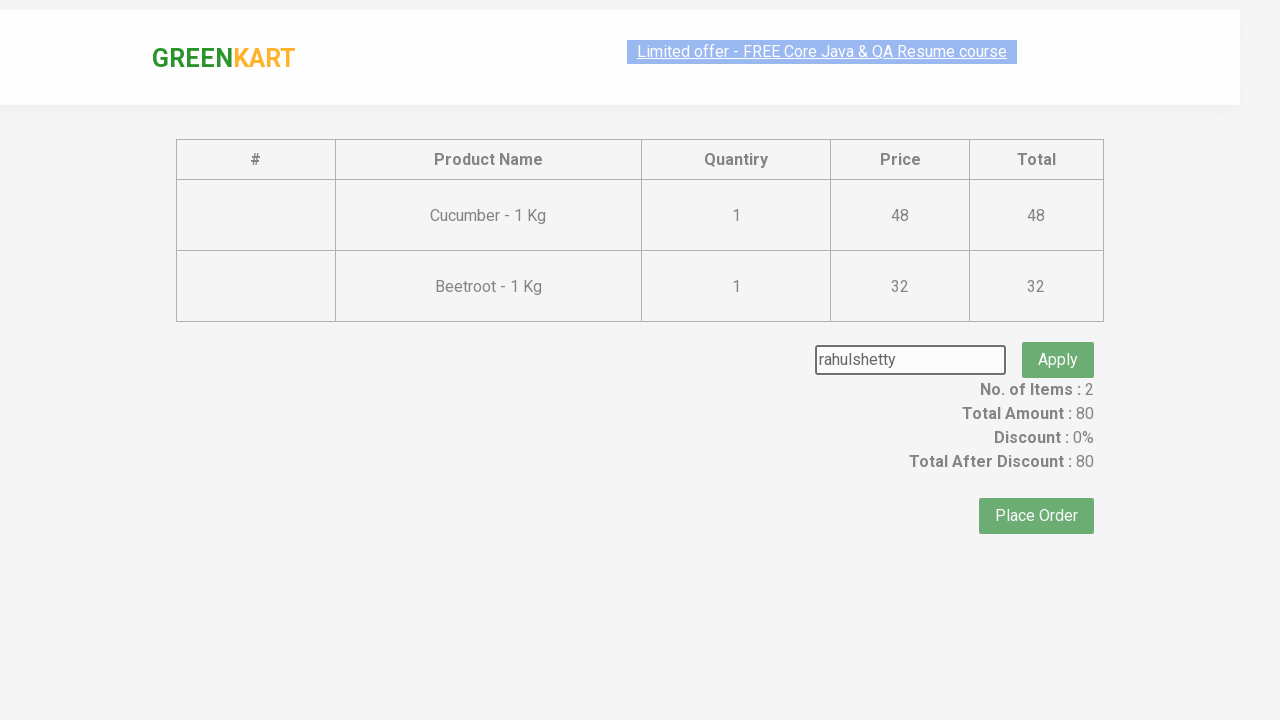

Clicked 'Apply' button to apply promo code at (1058, 335) on xpath=//*[@class='promoBtn']
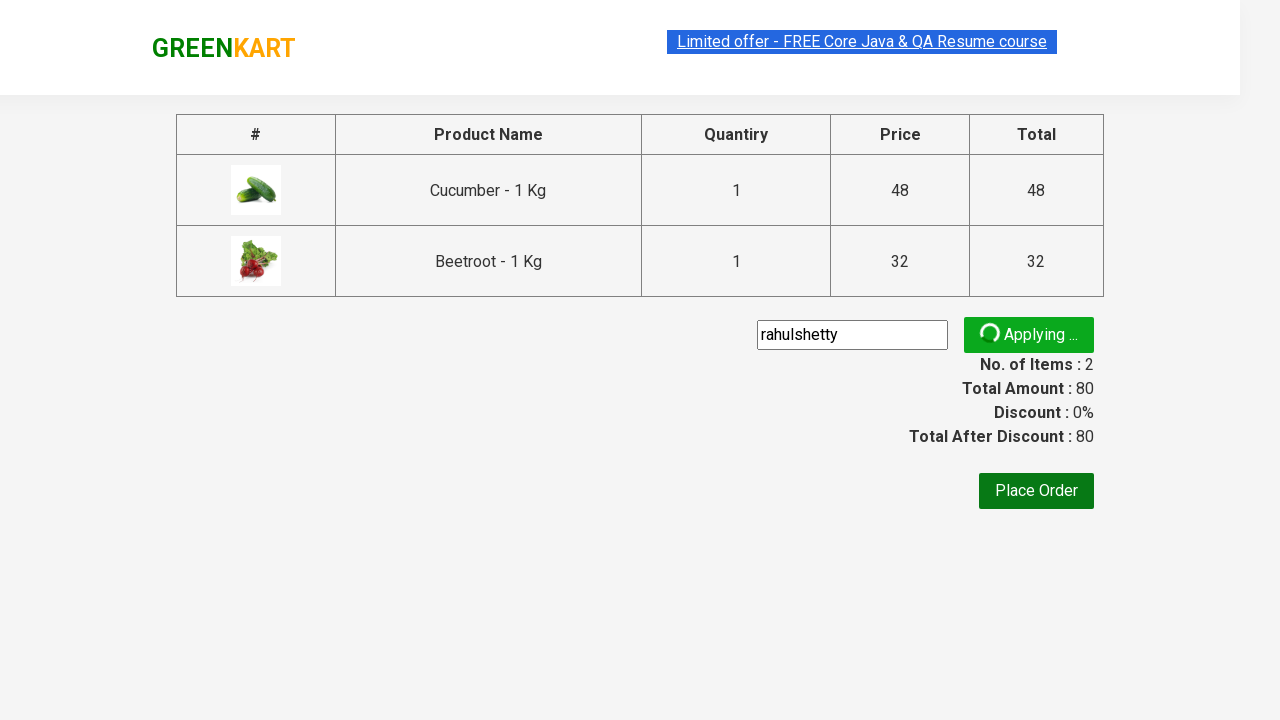

Waited for promo code confirmation information to appear
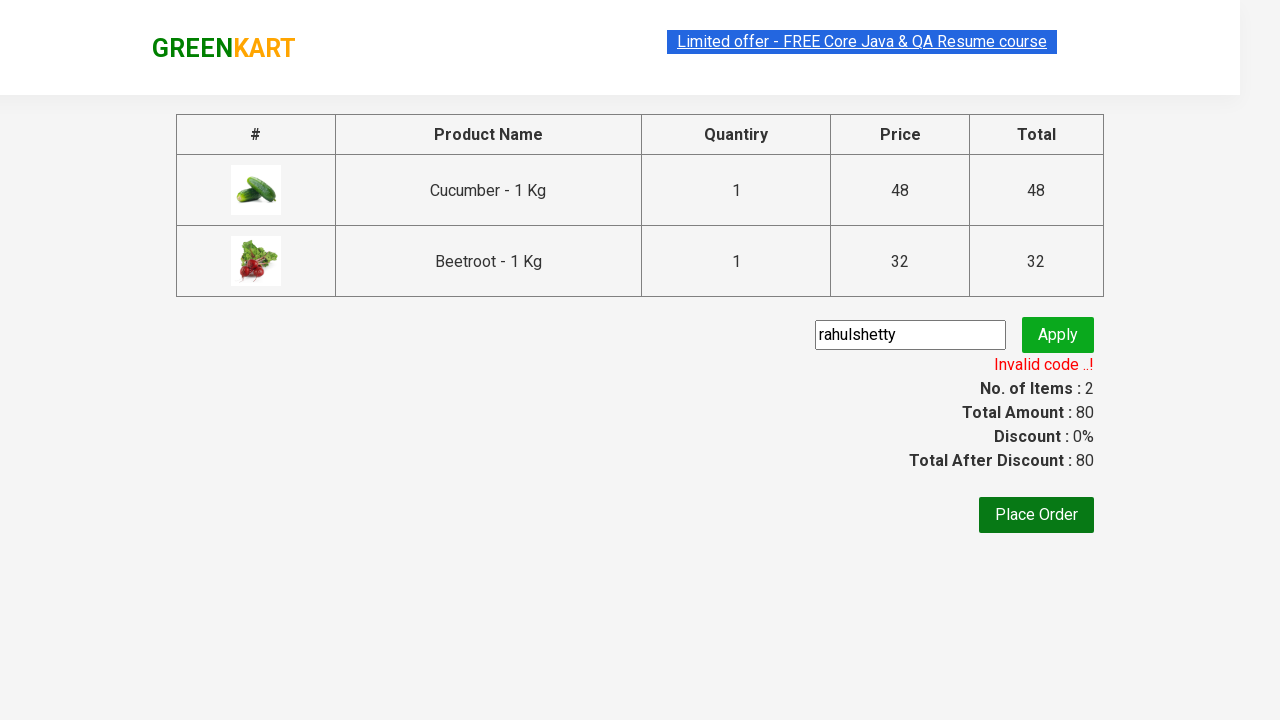

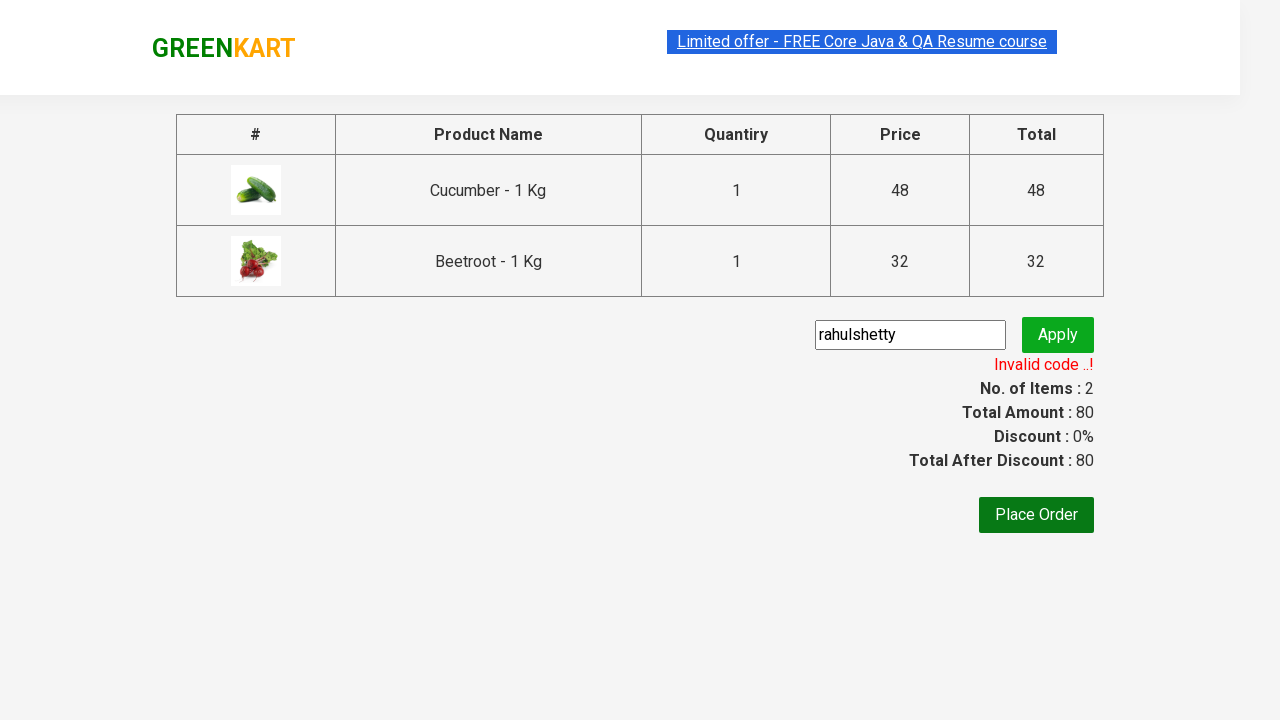